Tests API mocking functionality by mocking a fruits API endpoint and verifying mocked data appears on page

Starting URL: https://demo.playwright.dev/api-mocking

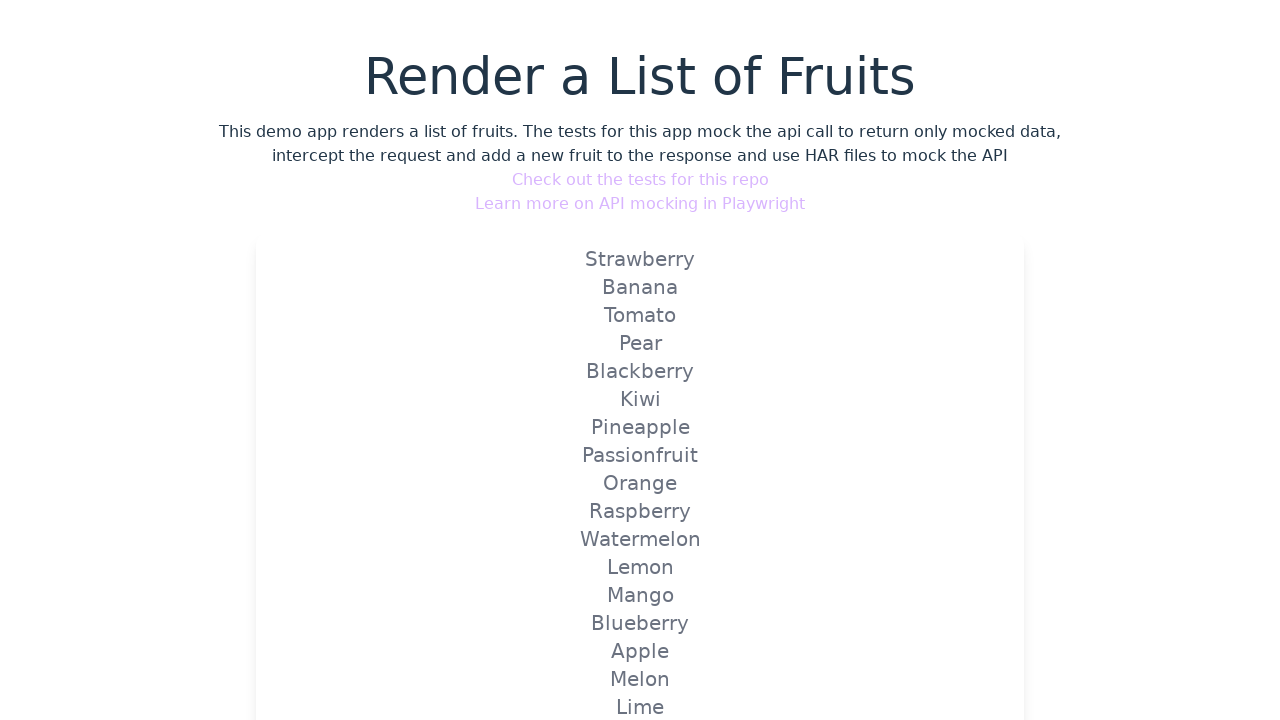

Mocked fruits API endpoint to return Strawberry
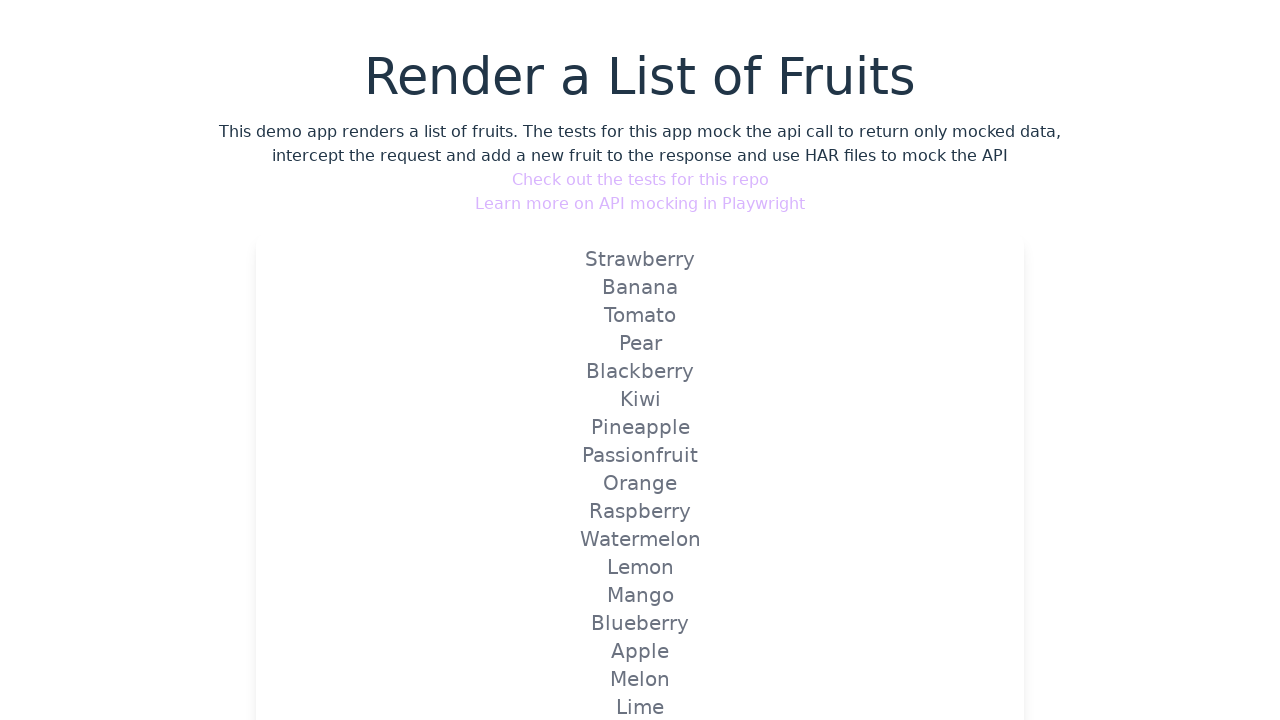

Reloaded page to trigger mocked API call
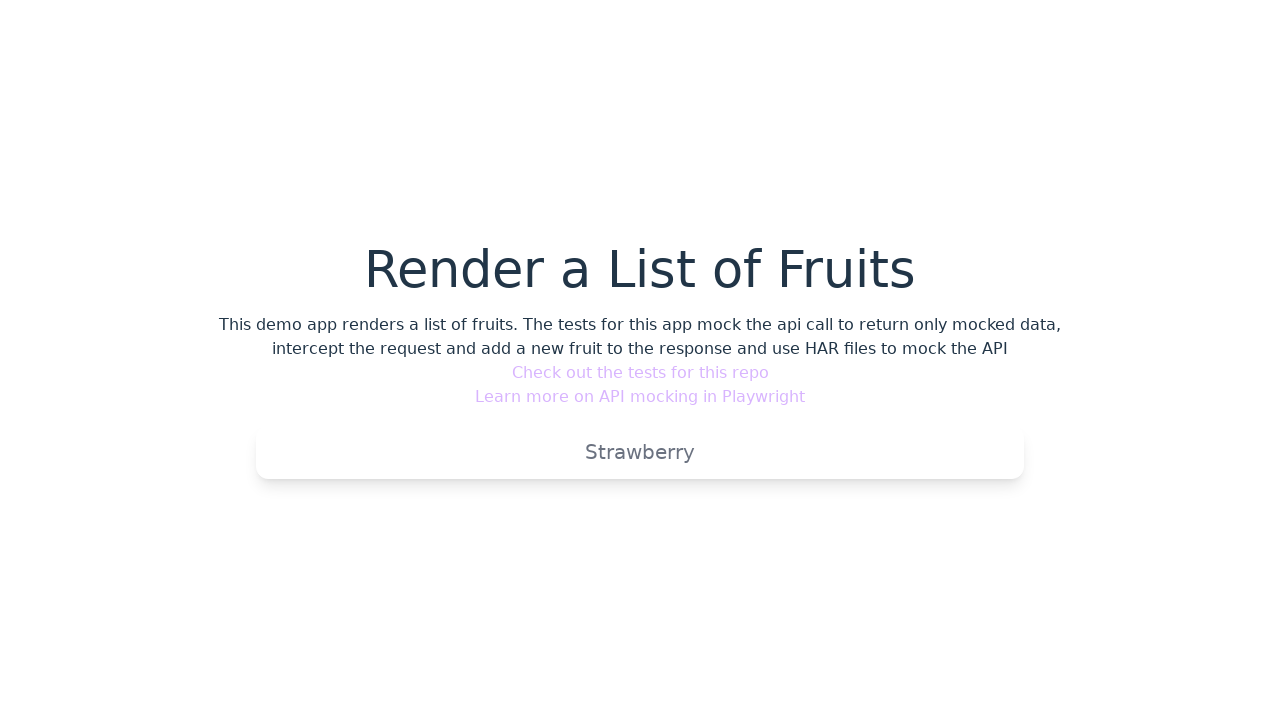

Verified mocked fruit 'Strawberry' is visible on page
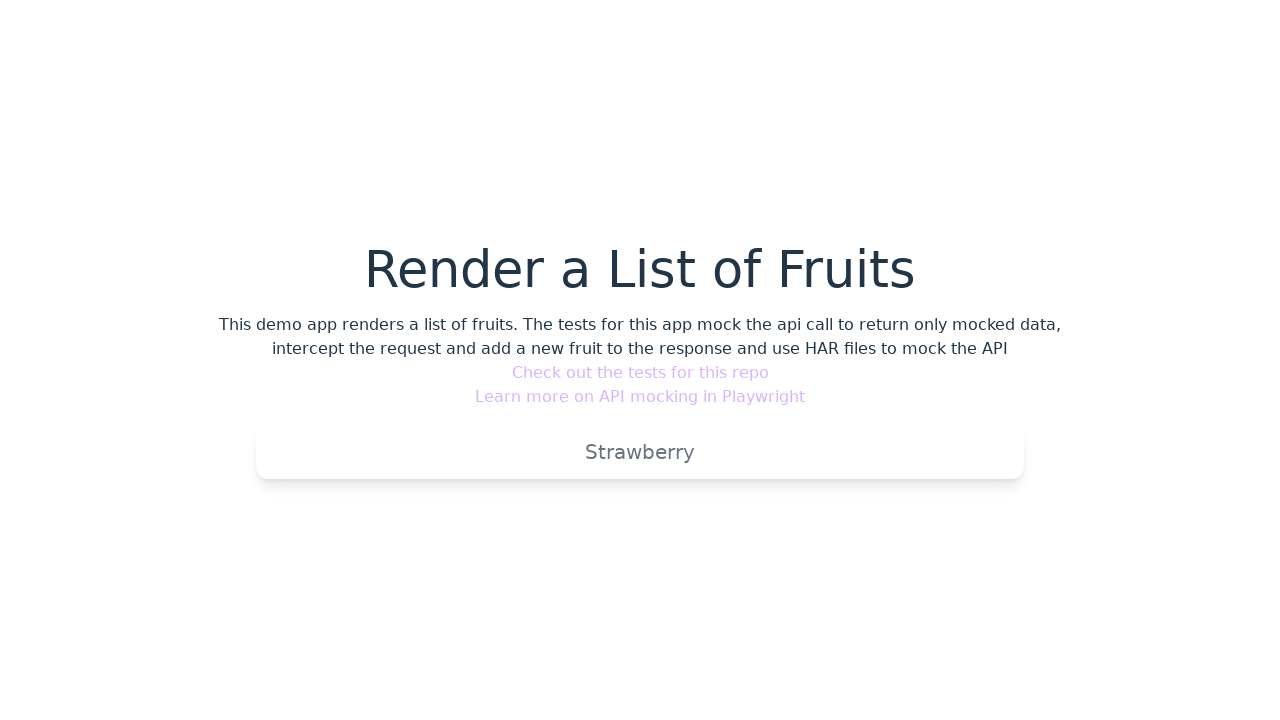

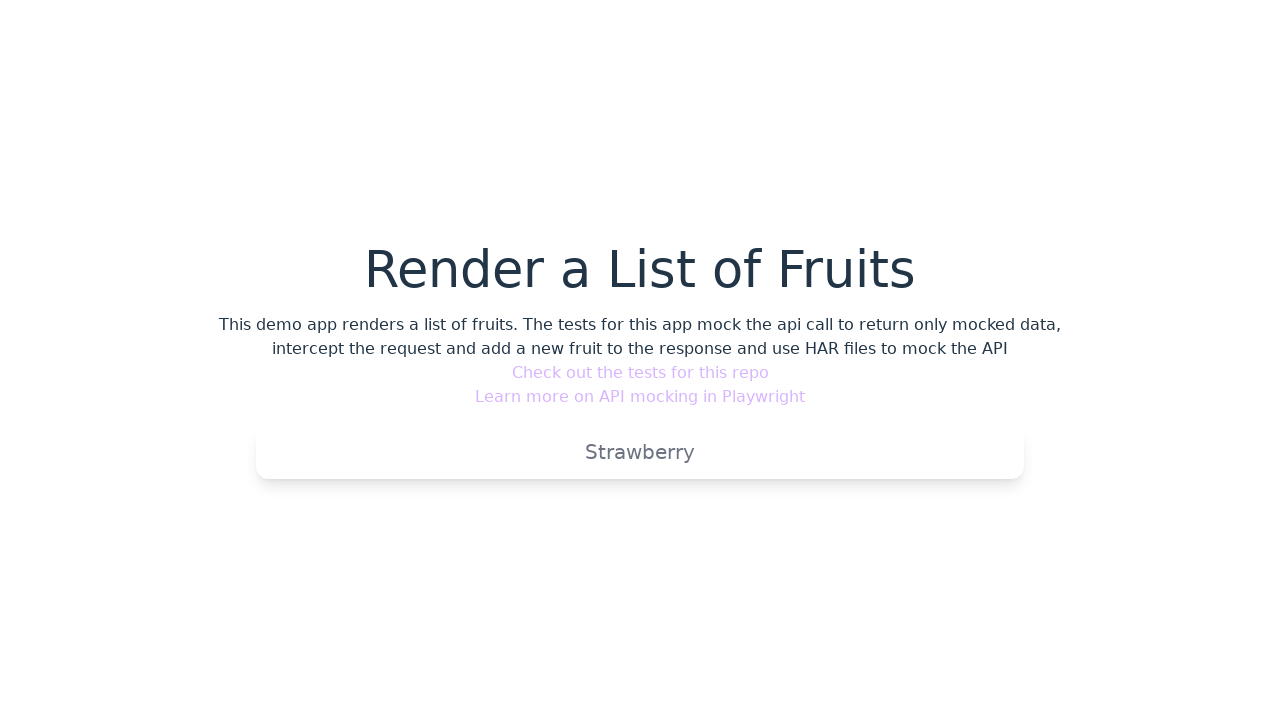